Navigates to the Quidco homepage and verifies the page loads by checking the page title exists

Starting URL: https://www.quidco.com/

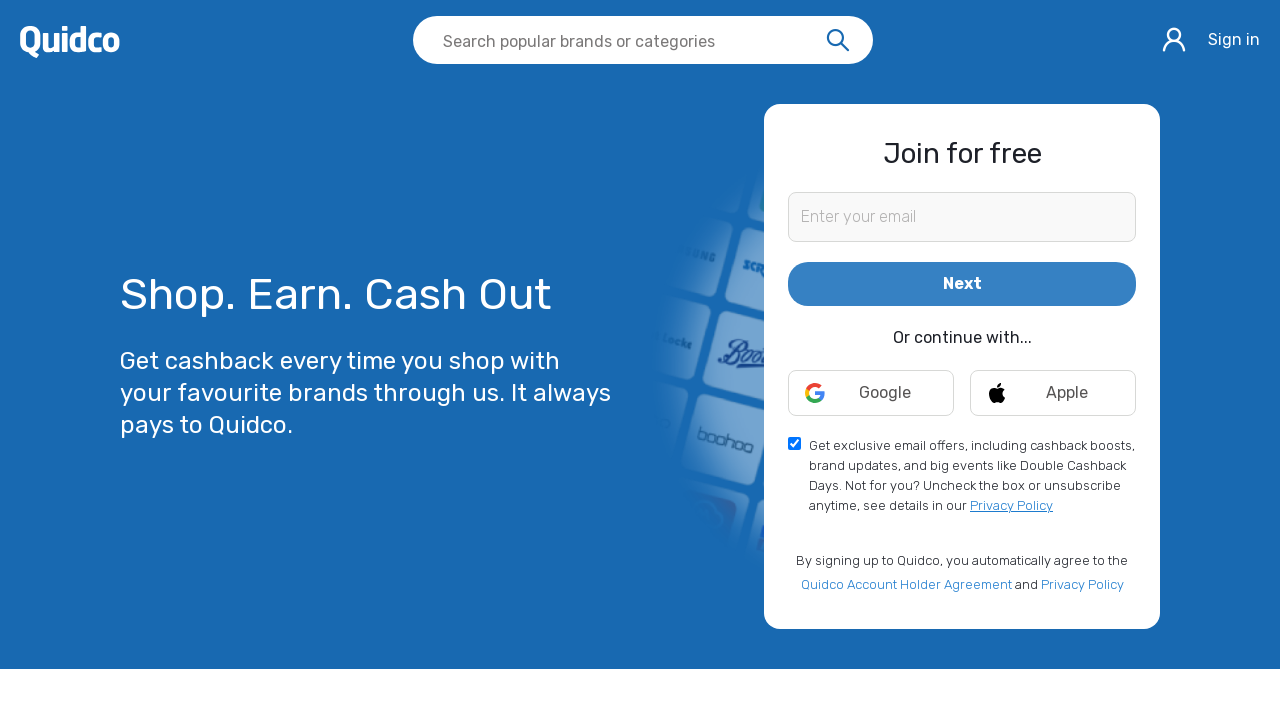

Waited for page to reach domcontentloaded state
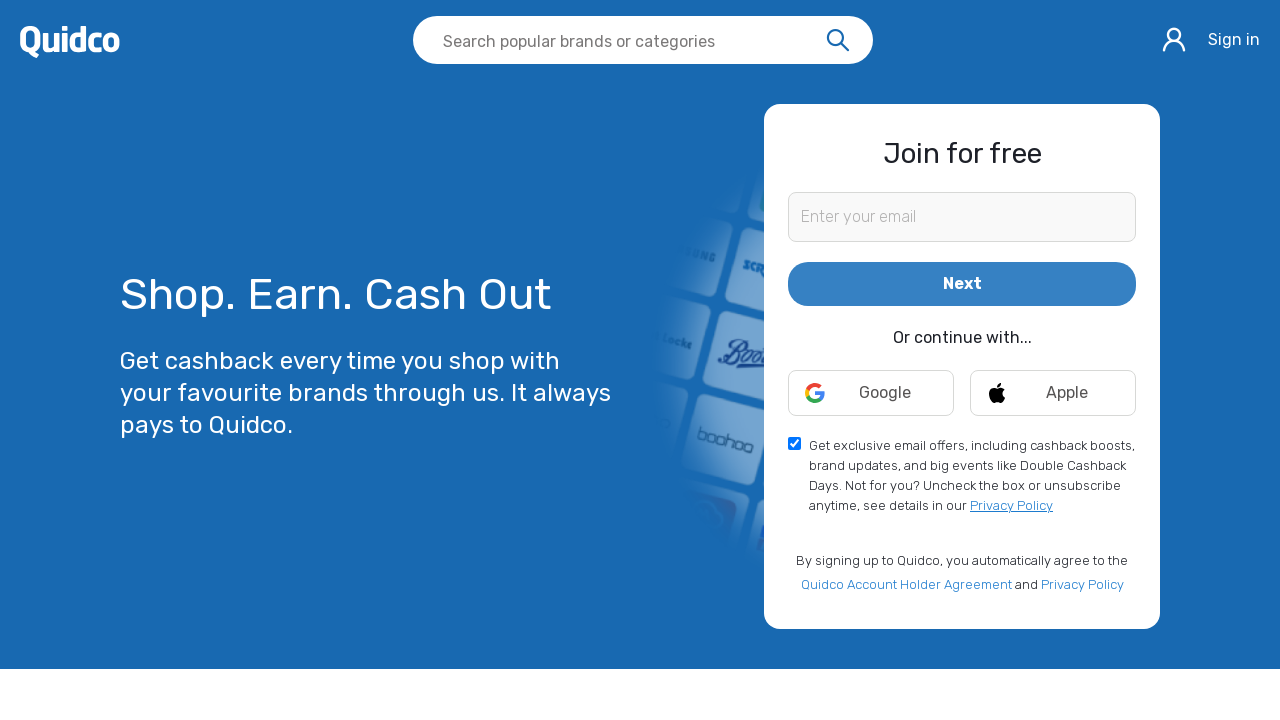

Retrieved page title
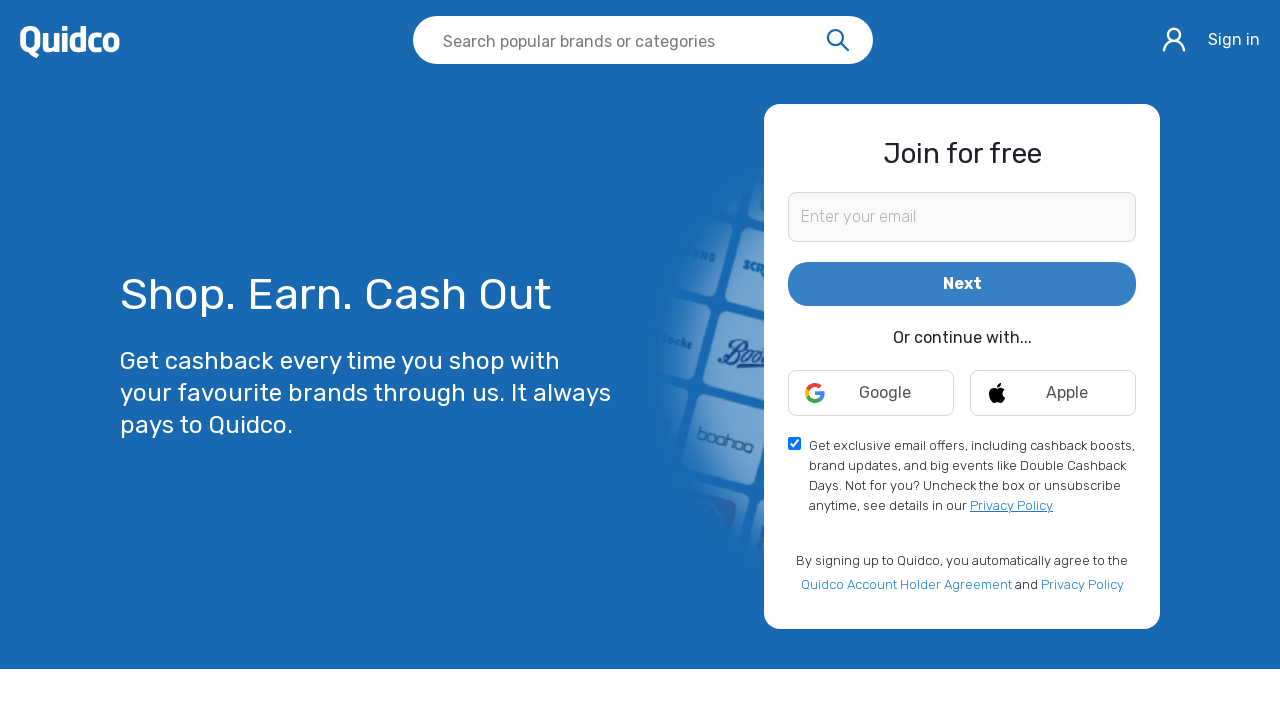

Verified page title exists and is not empty
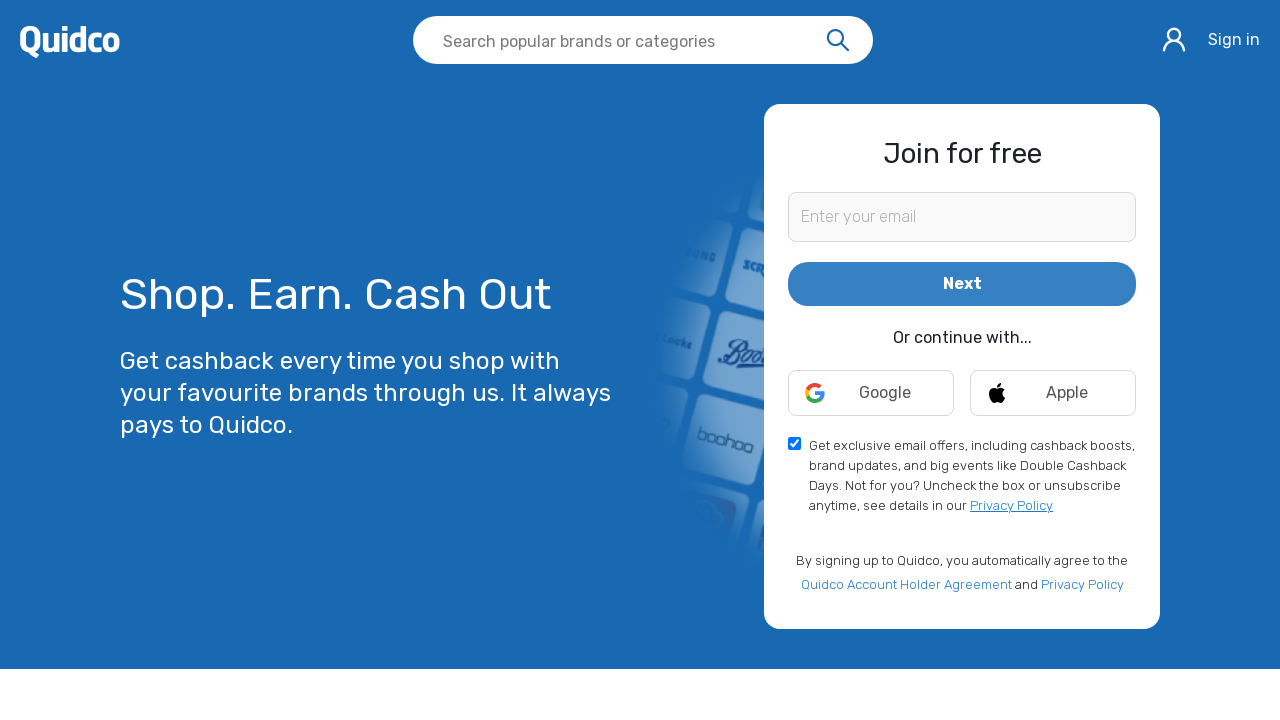

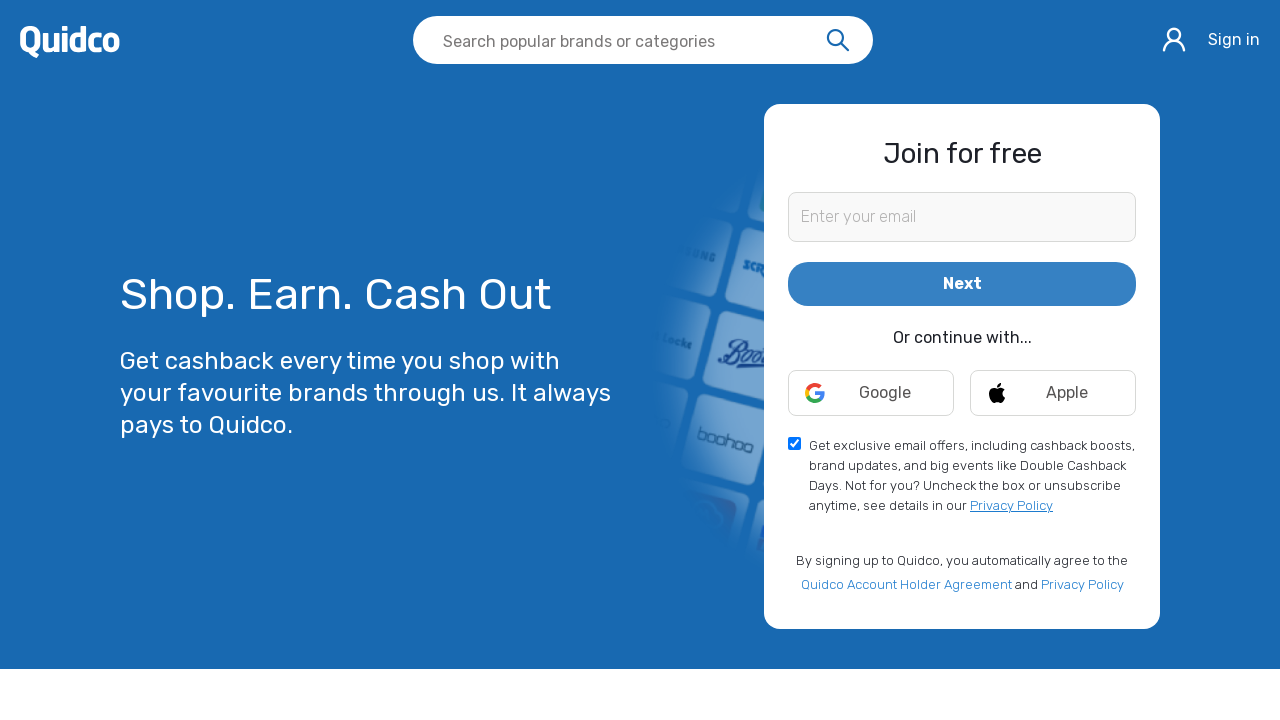